Tests the email input field by clicking it and entering an email address

Starting URL: https://demoqa.com/automation-practice-form

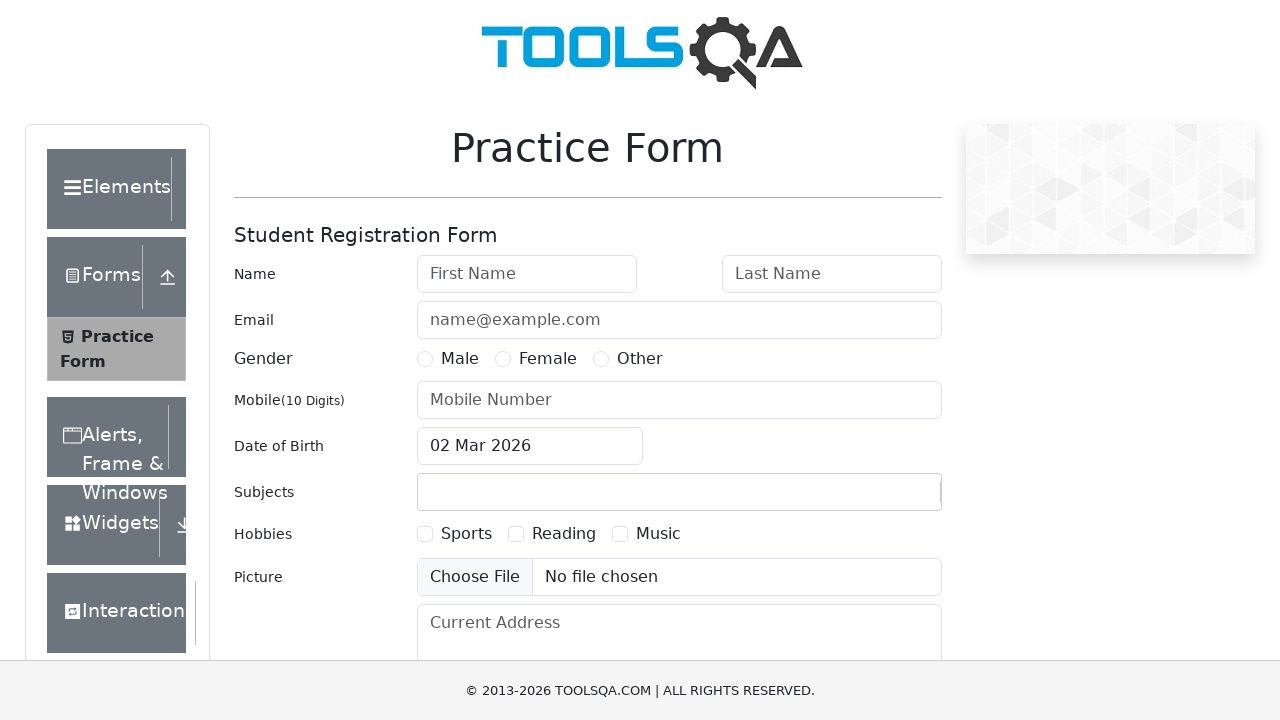

Clicked on email input field at (679, 320) on #userEmail
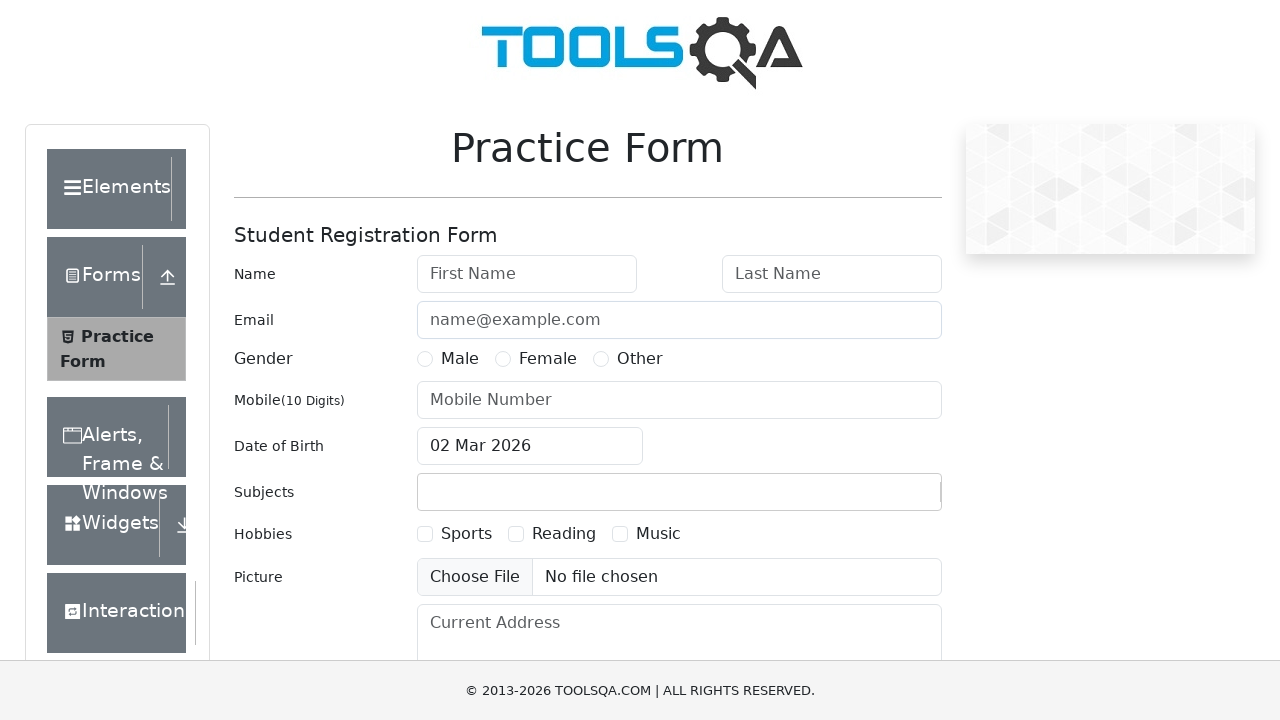

Entered email address 'hariharan7373@gmail.com' in email field on #userEmail
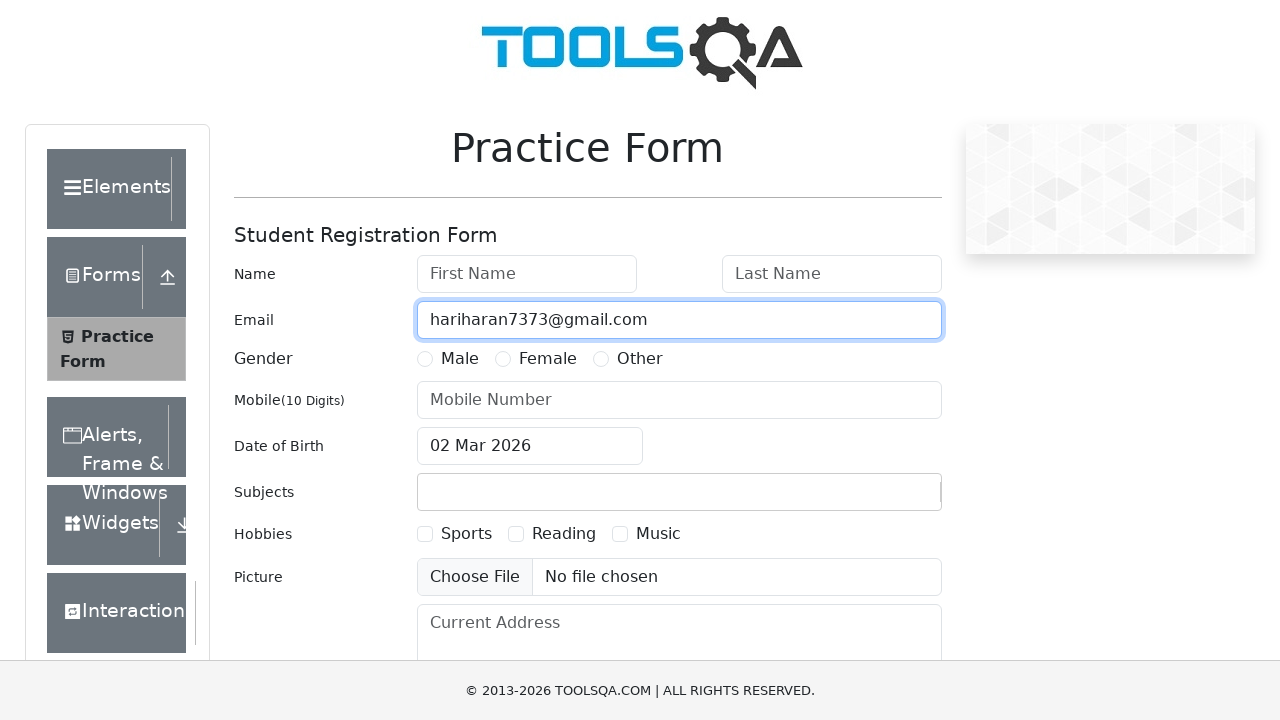

Verified email input value matches 'hariharan7373@gmail.com'
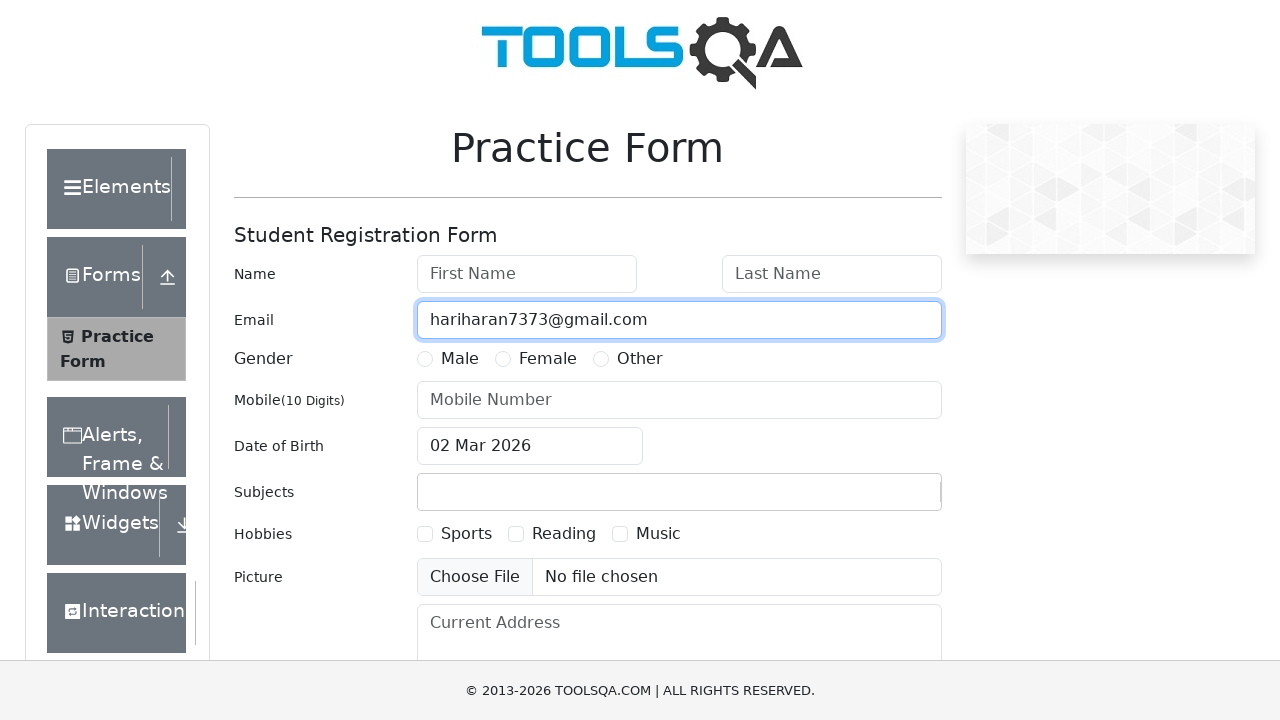

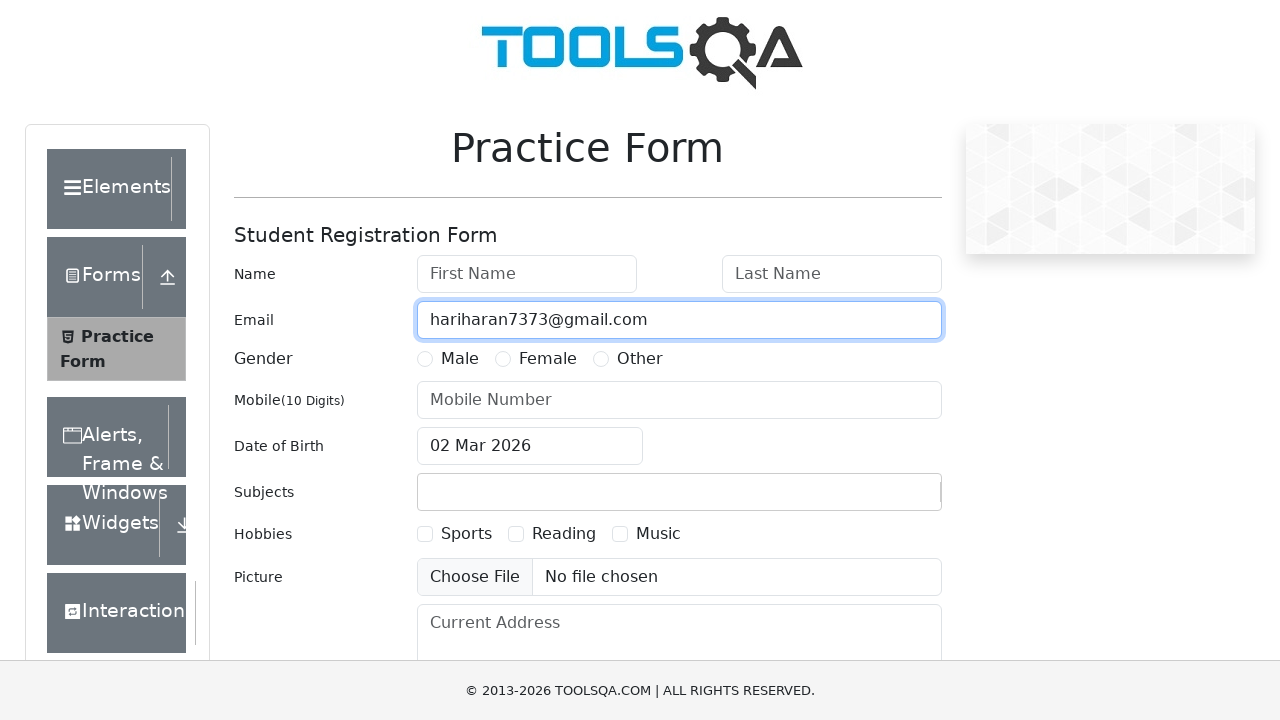